Tests navigation to the Load Delay page by clicking the link and verifying the URL changes correctly on the UI Testing Playground site.

Starting URL: http://www.uitestingplayground.com/

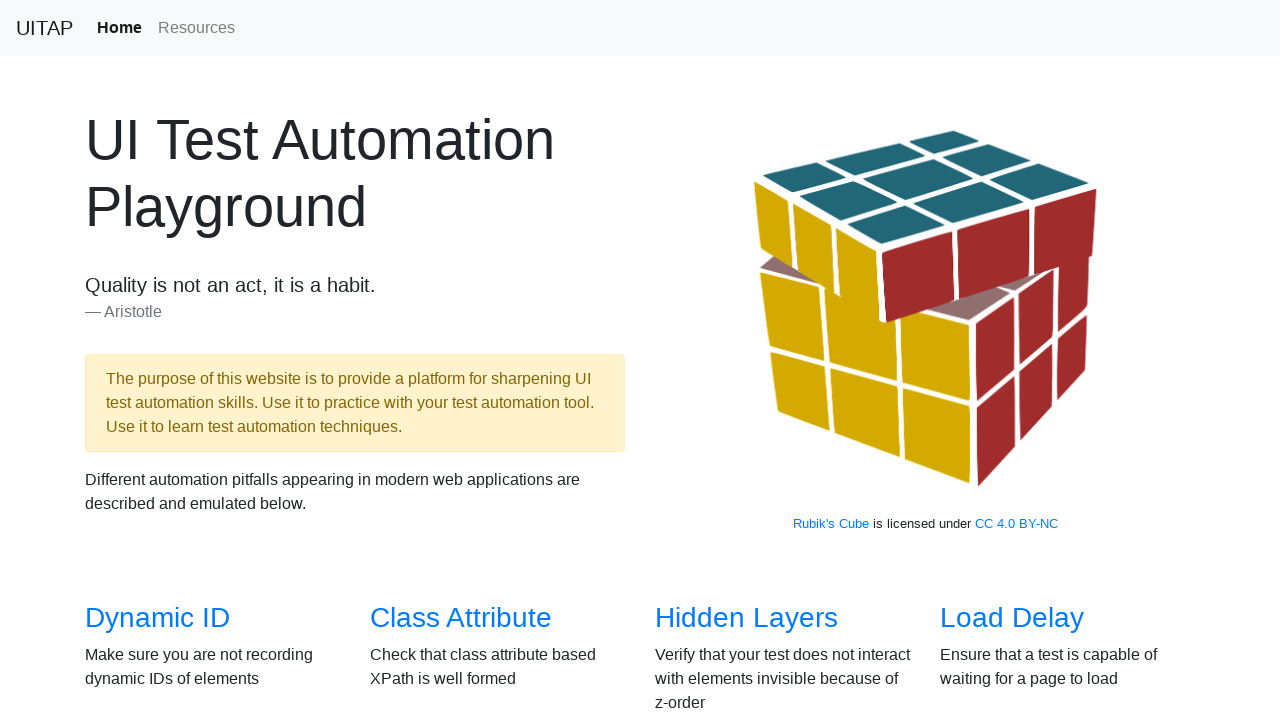

Clicked on the Load Delay link at (1012, 618) on internal:role=link[name="Load Delay"s]
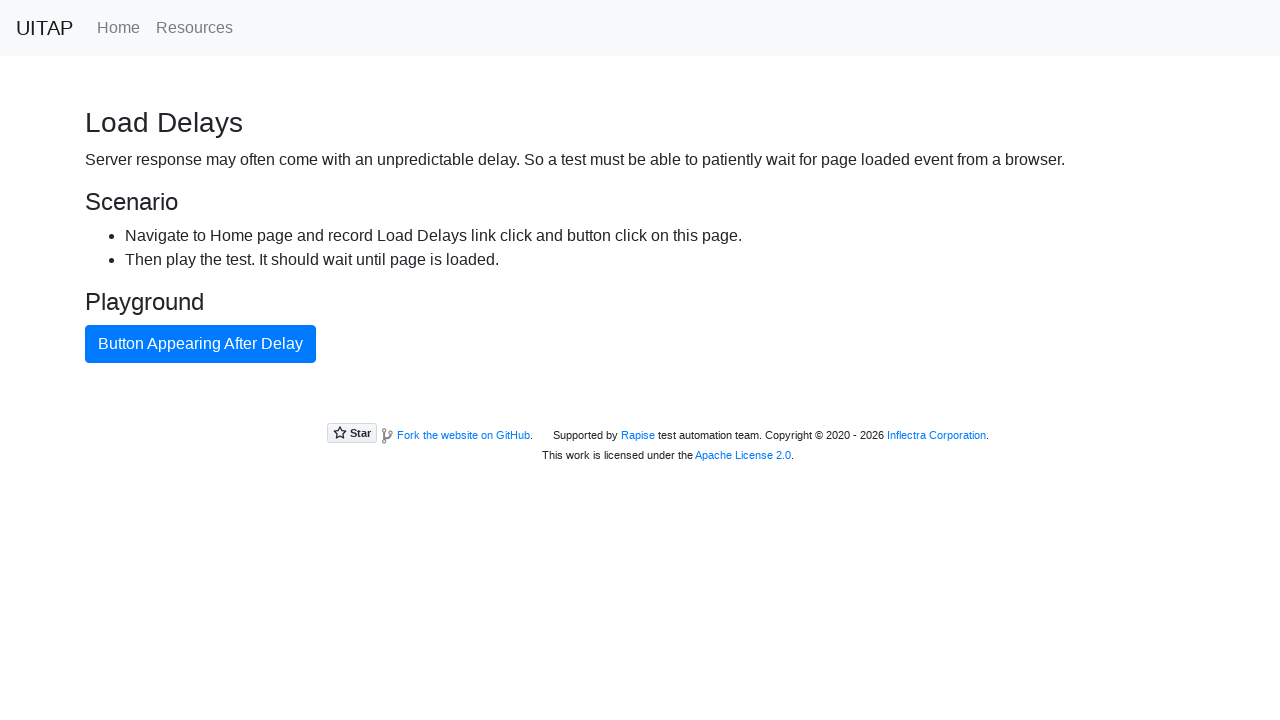

Navigation to Load Delay page completed and URL verified as http://www.uitestingplayground.com/loaddelay
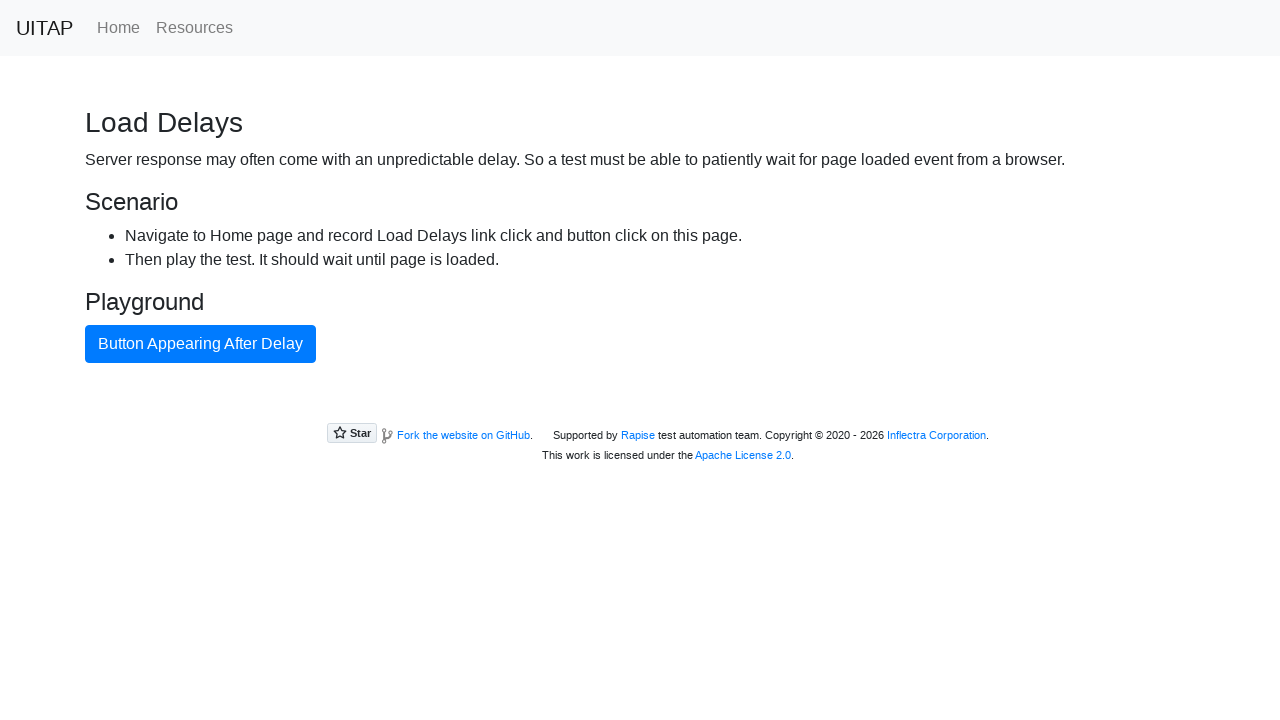

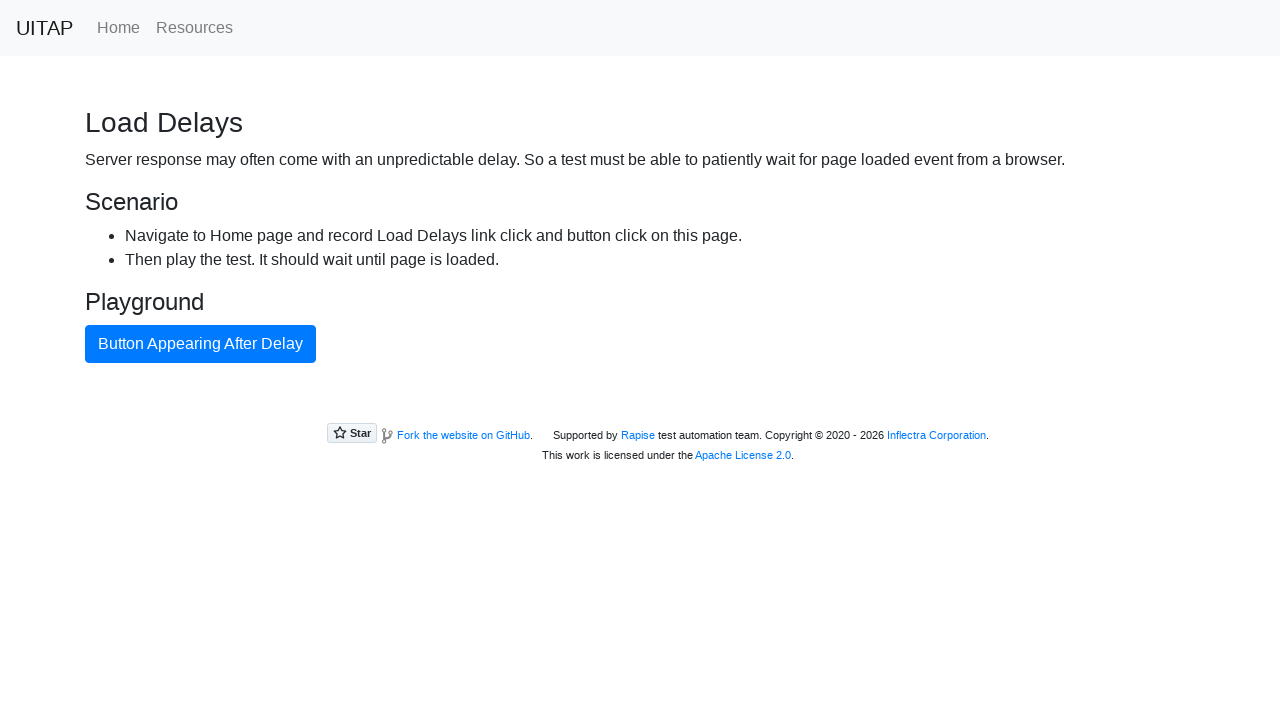